Tests a mortgage calculator by entering a purchase price, showing advanced options, selecting a start month, clicking calculate, and verifying the monthly payment is displayed

Starting URL: https://www.mlcalc.com

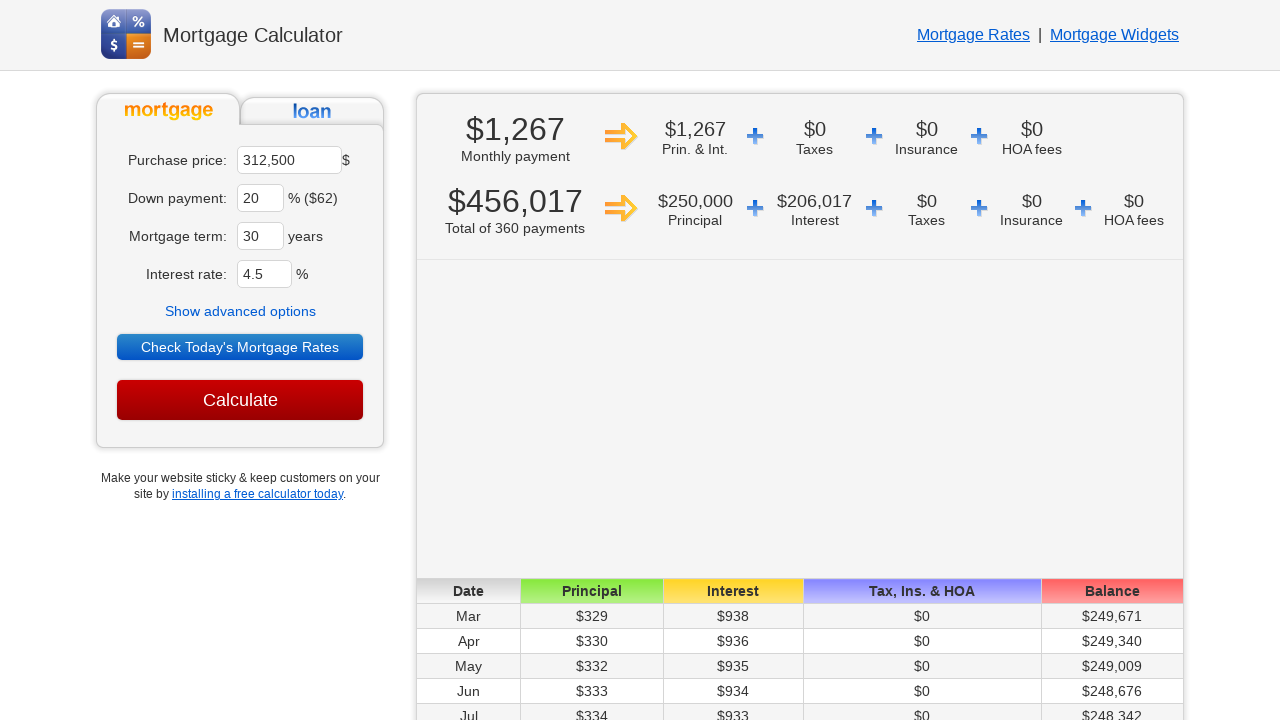

Filled purchase price field with 450000 on #ma
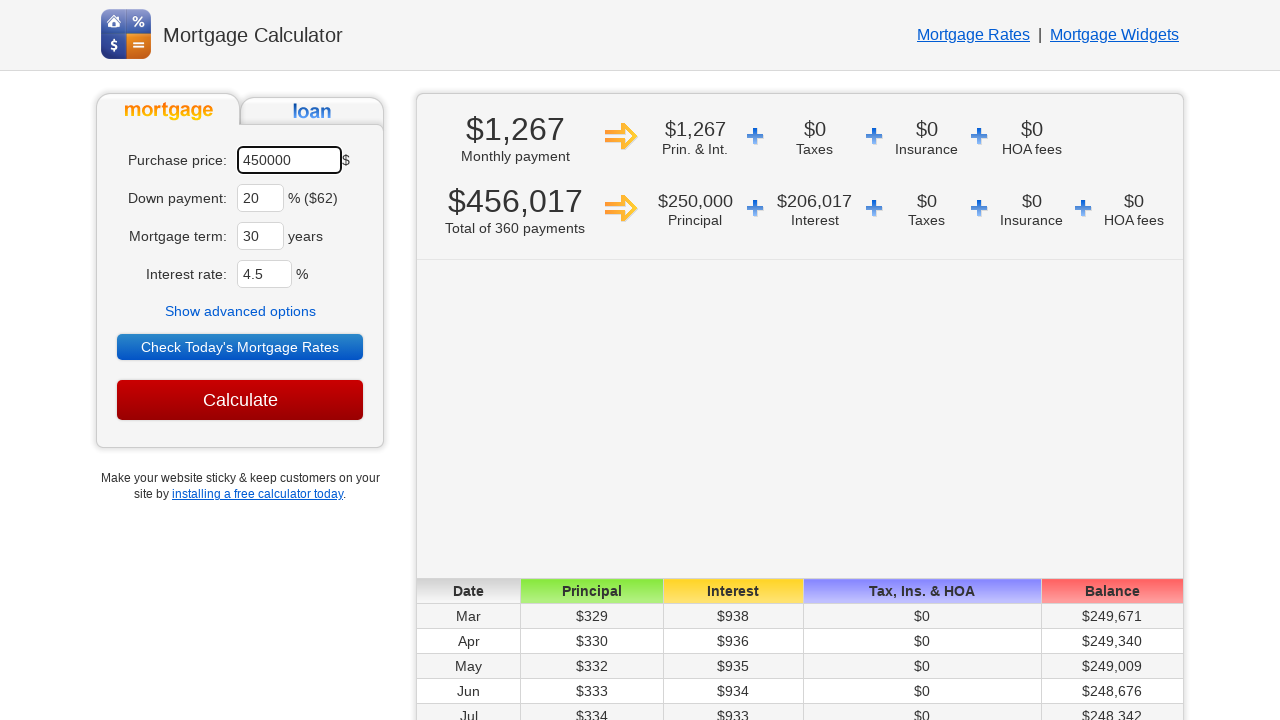

Clicked 'Show advanced options' button at (240, 311) on text='Show advanced options'
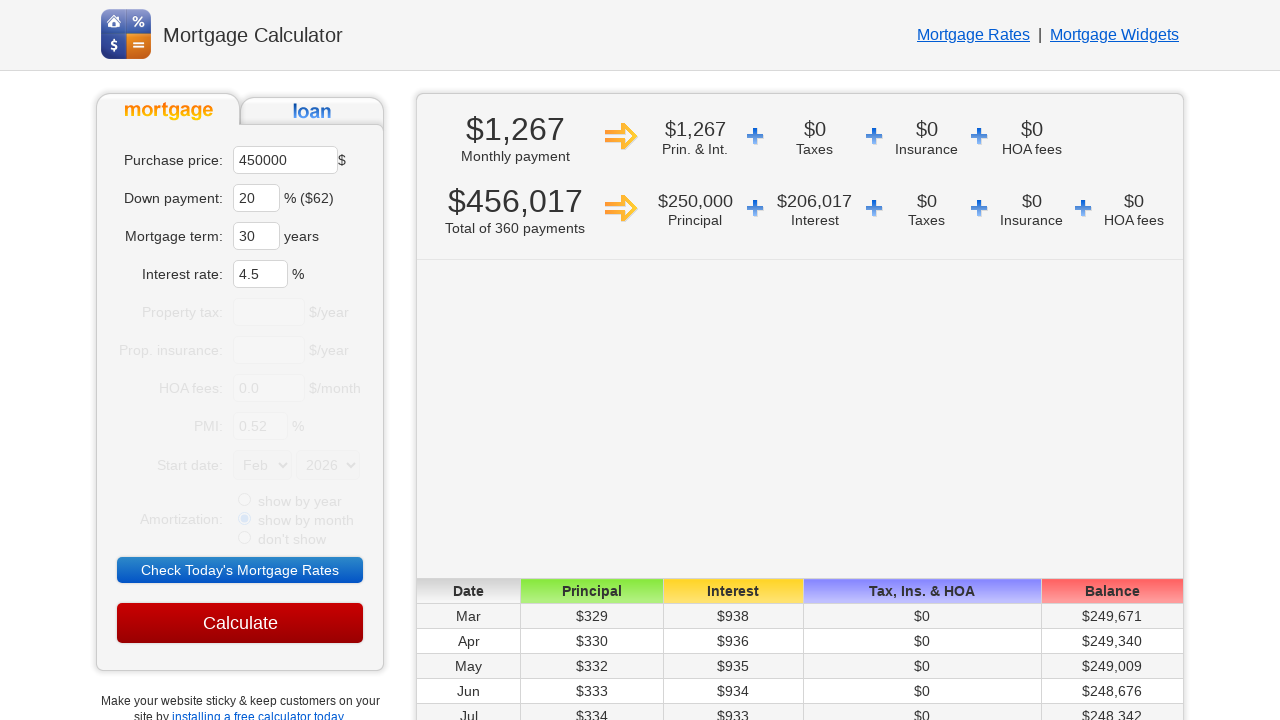

Selected 'Jun' from start month dropdown on select[name='sm']
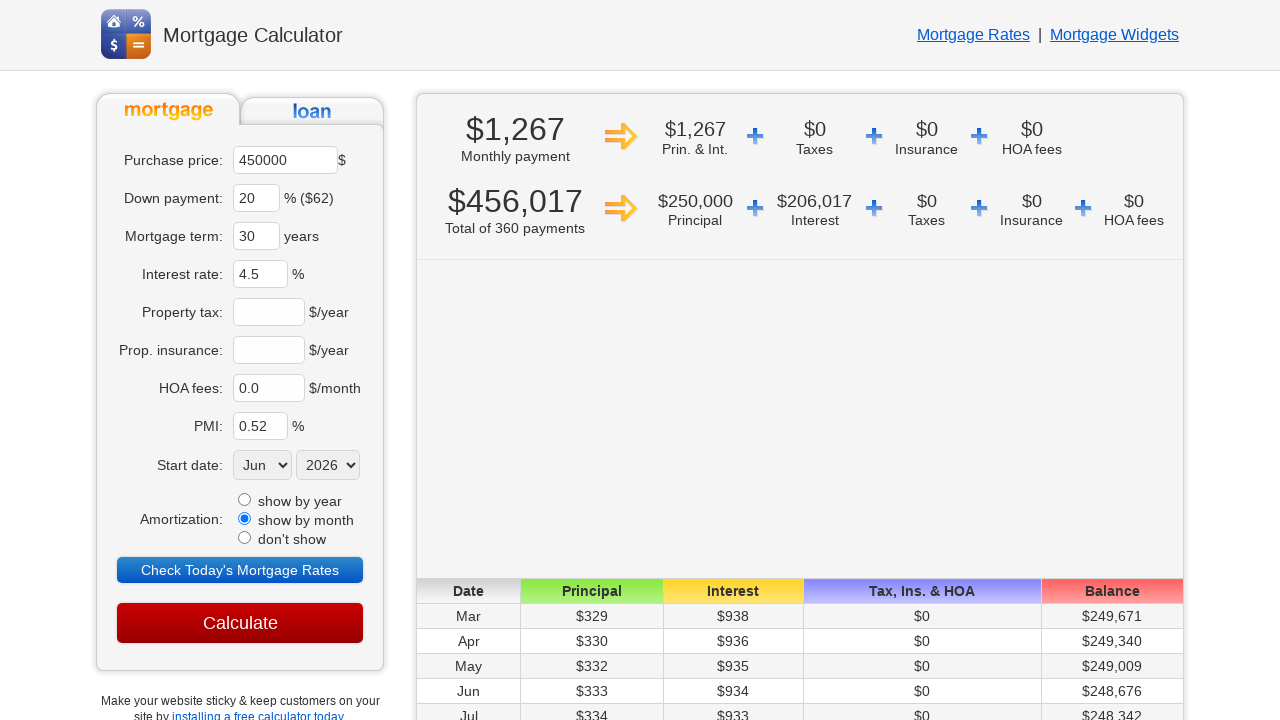

Clicked Calculate button at (240, 623) on input[value='Calculate']
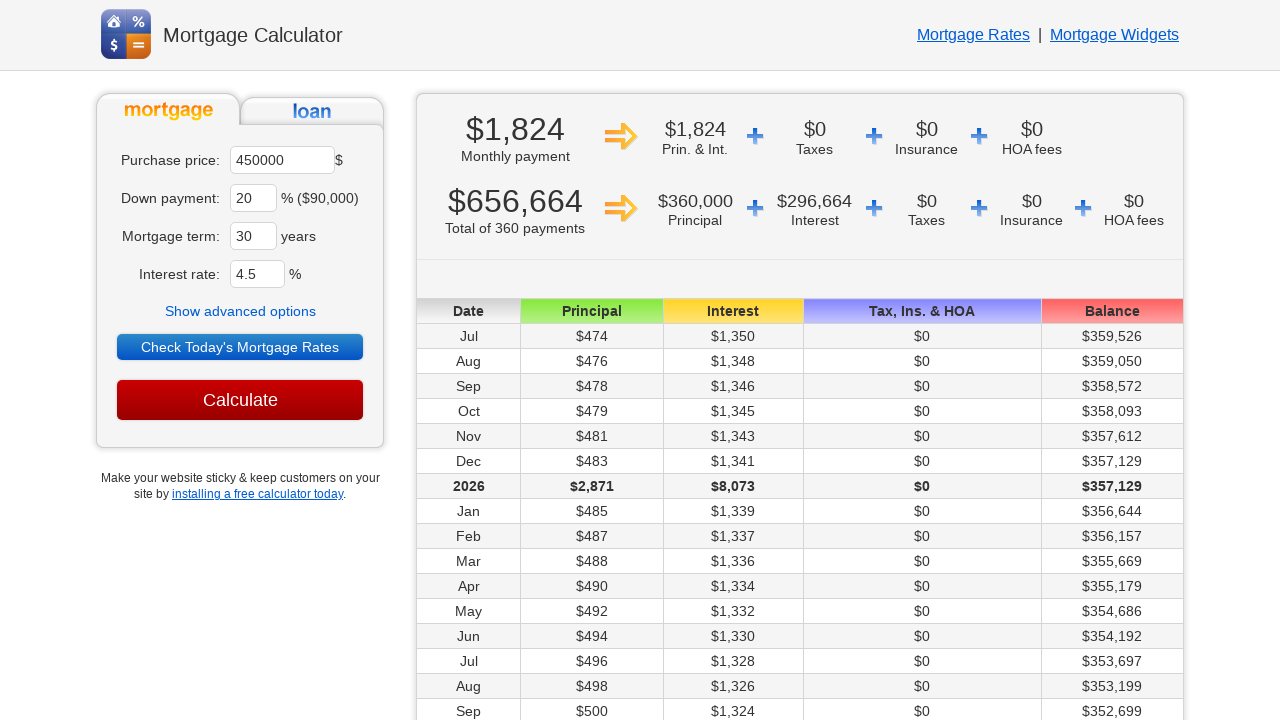

Monthly payment result displayed
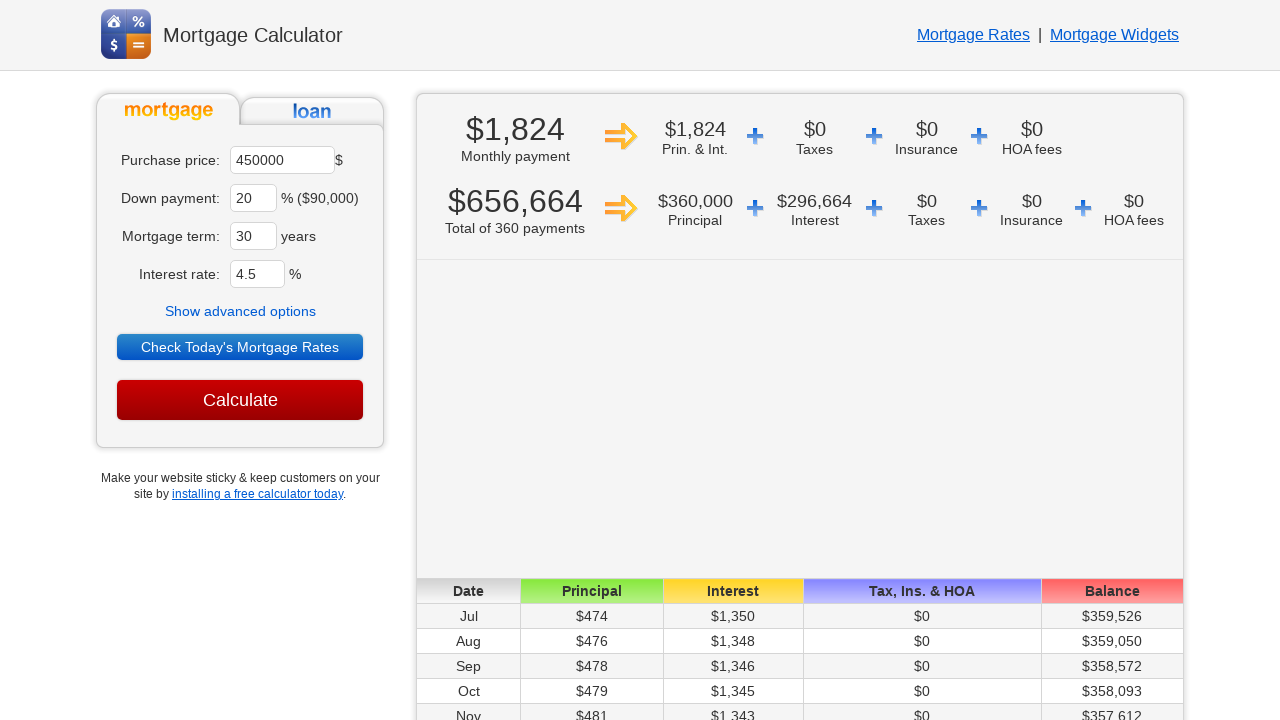

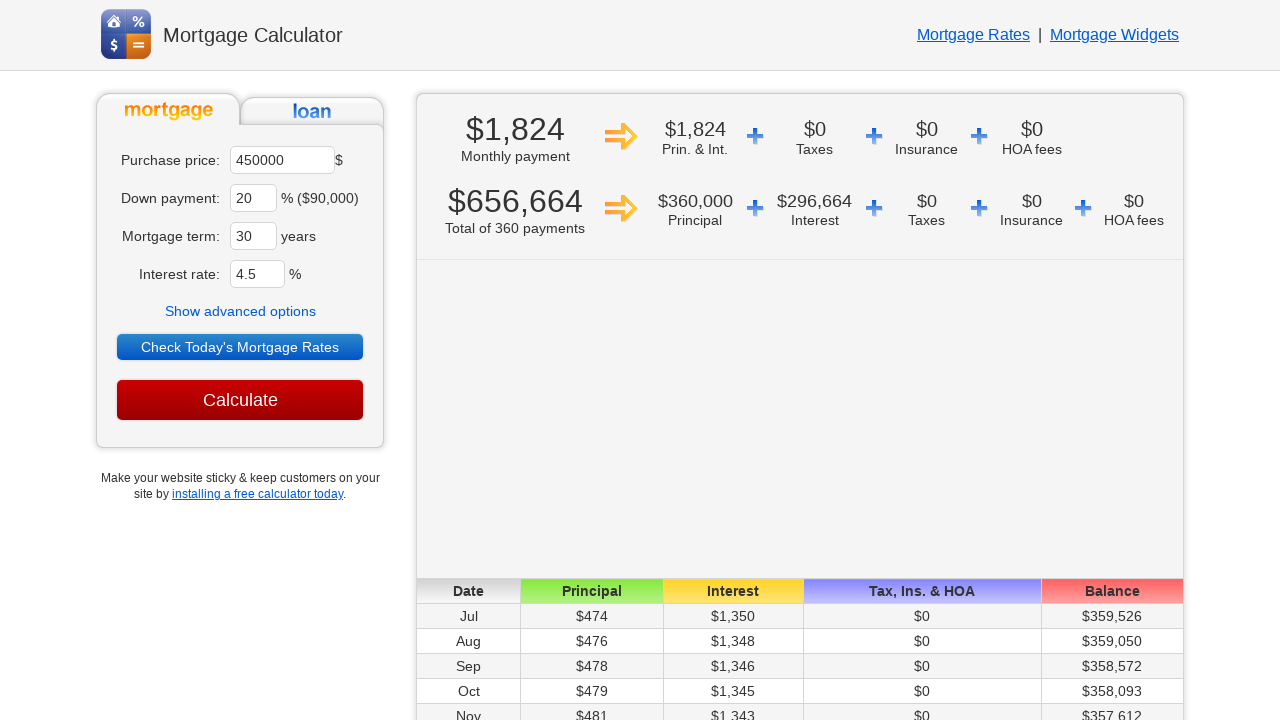